Tests data persistence by creating todos, marking one complete, and reloading the page

Starting URL: https://demo.playwright.dev/todomvc

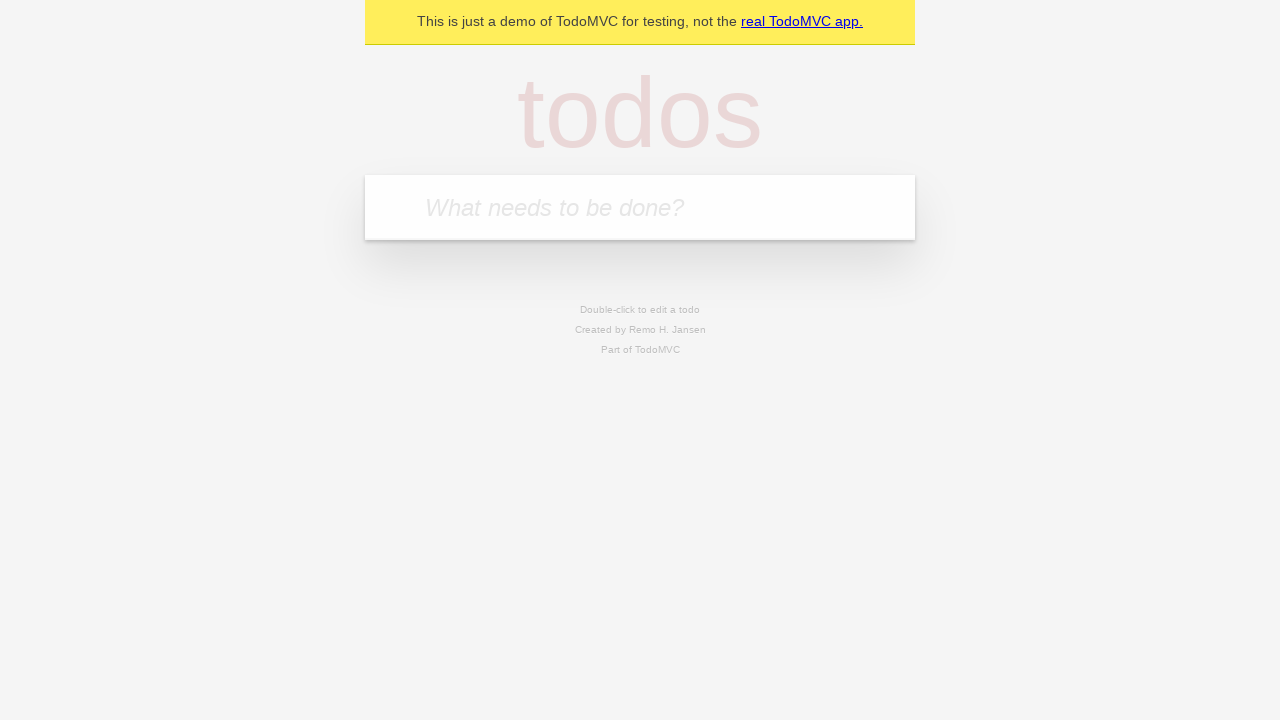

Filled todo input with 'buy some cheese' on internal:attr=[placeholder="What needs to be done?"i]
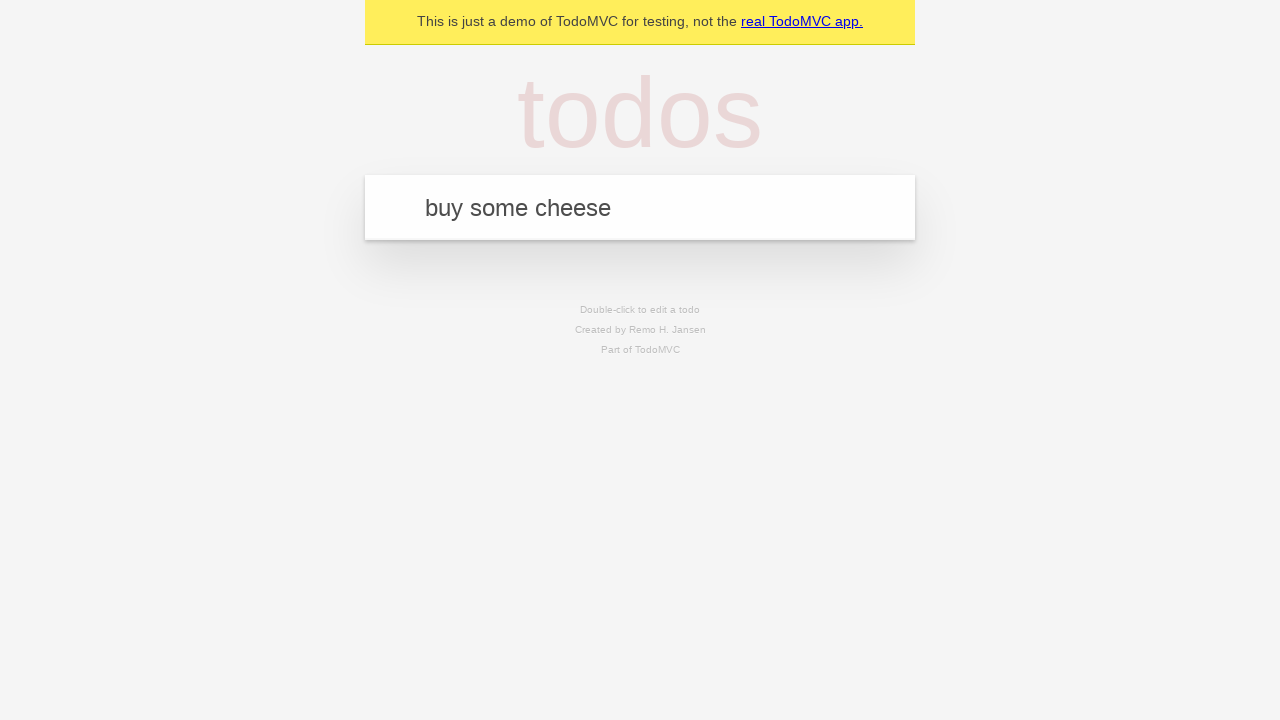

Pressed Enter to create first todo on internal:attr=[placeholder="What needs to be done?"i]
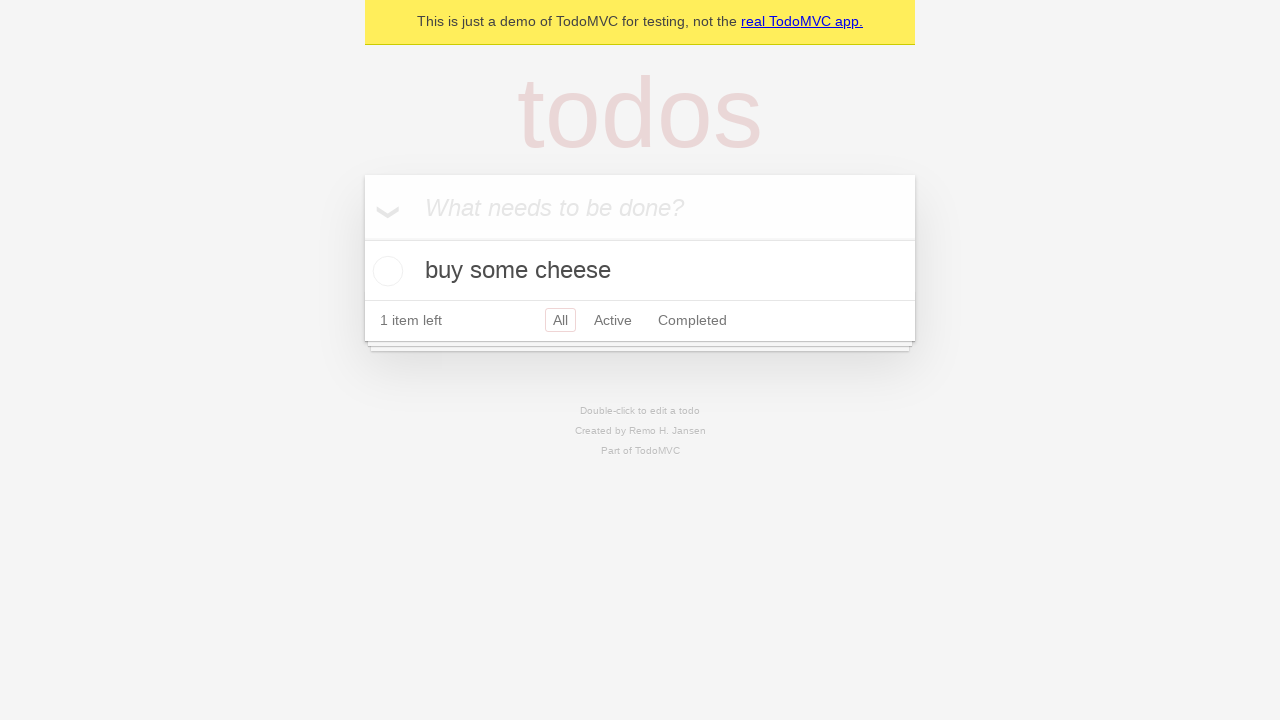

Filled todo input with 'feed the cat' on internal:attr=[placeholder="What needs to be done?"i]
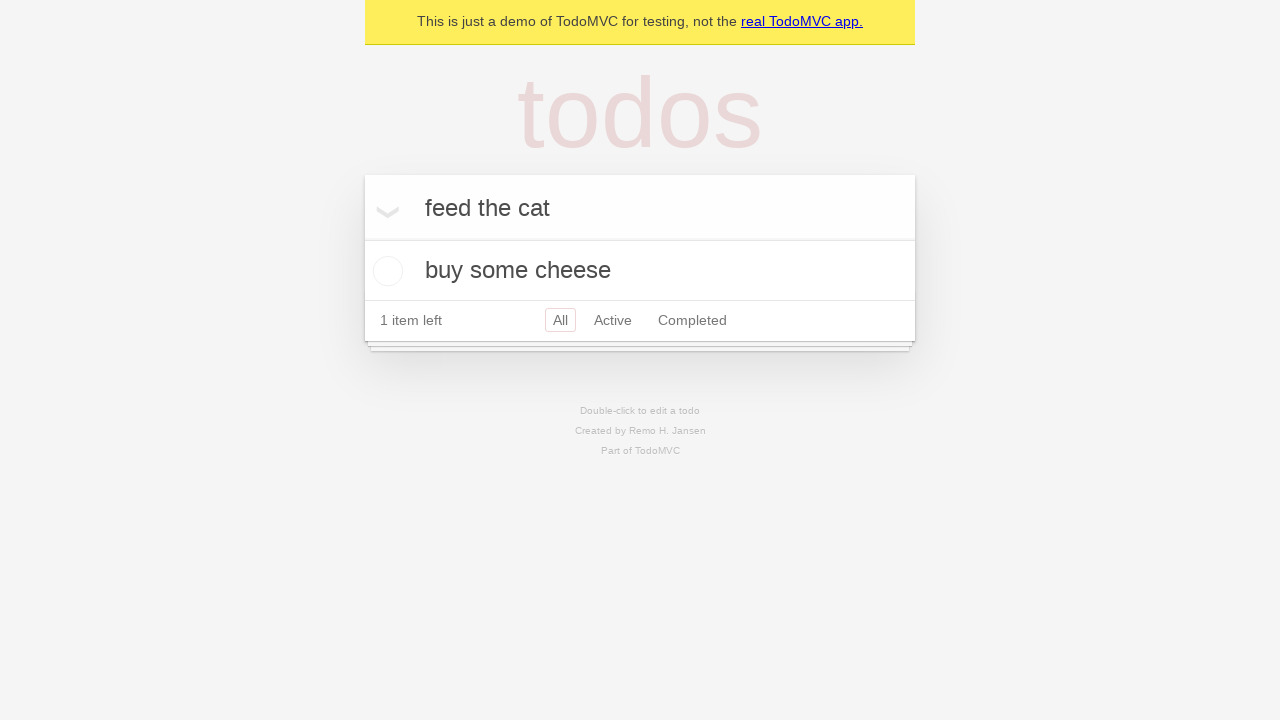

Pressed Enter to create second todo on internal:attr=[placeholder="What needs to be done?"i]
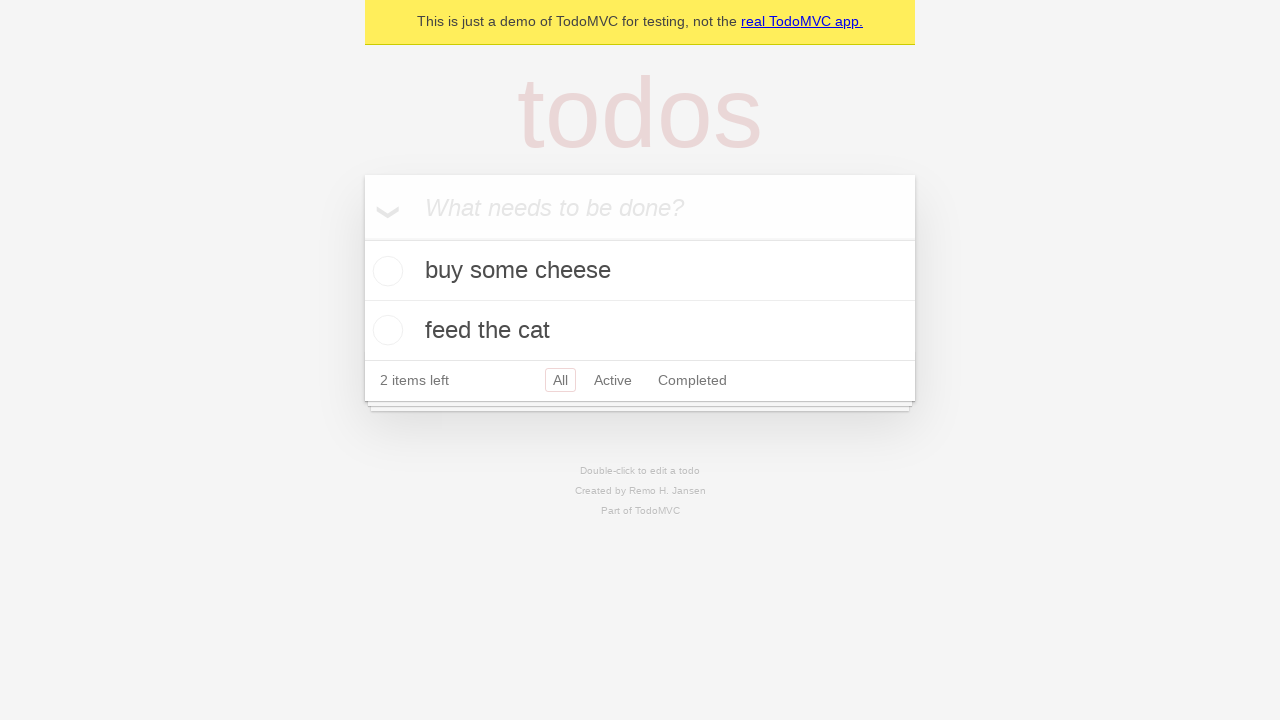

Checked checkbox for first todo item at (385, 271) on internal:testid=[data-testid="todo-item"s] >> nth=0 >> internal:role=checkbox
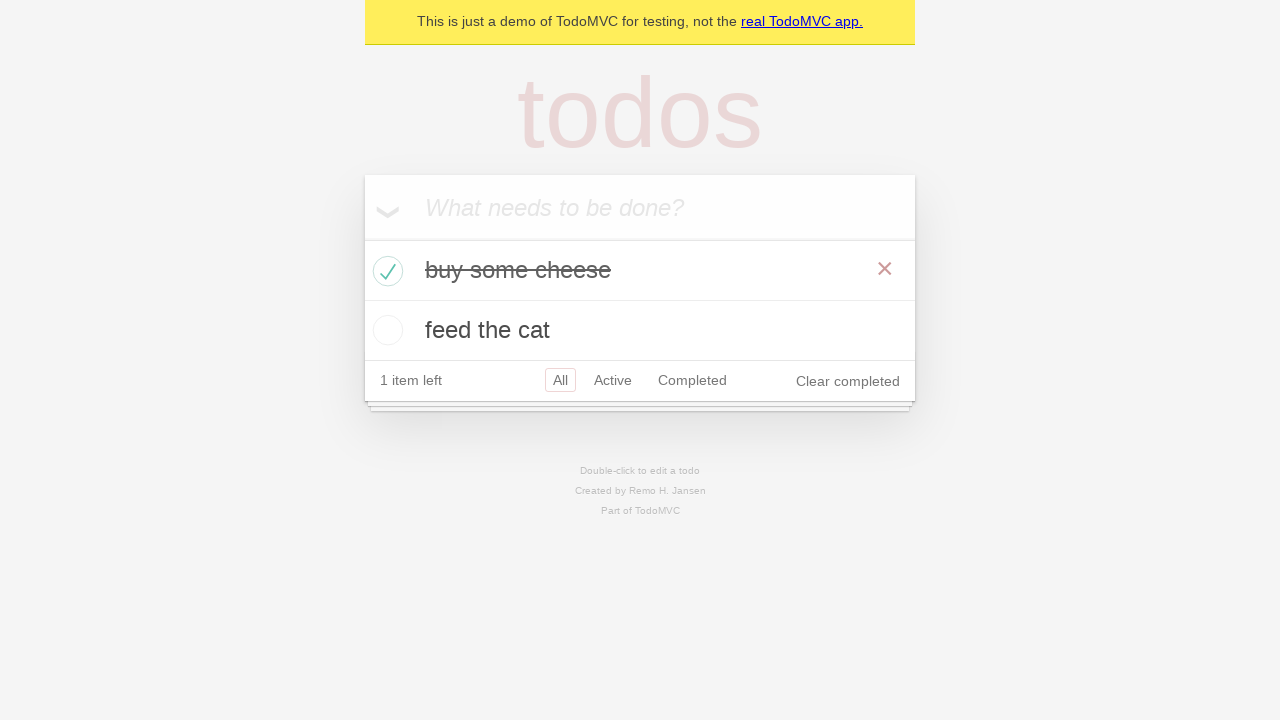

Reloaded the page
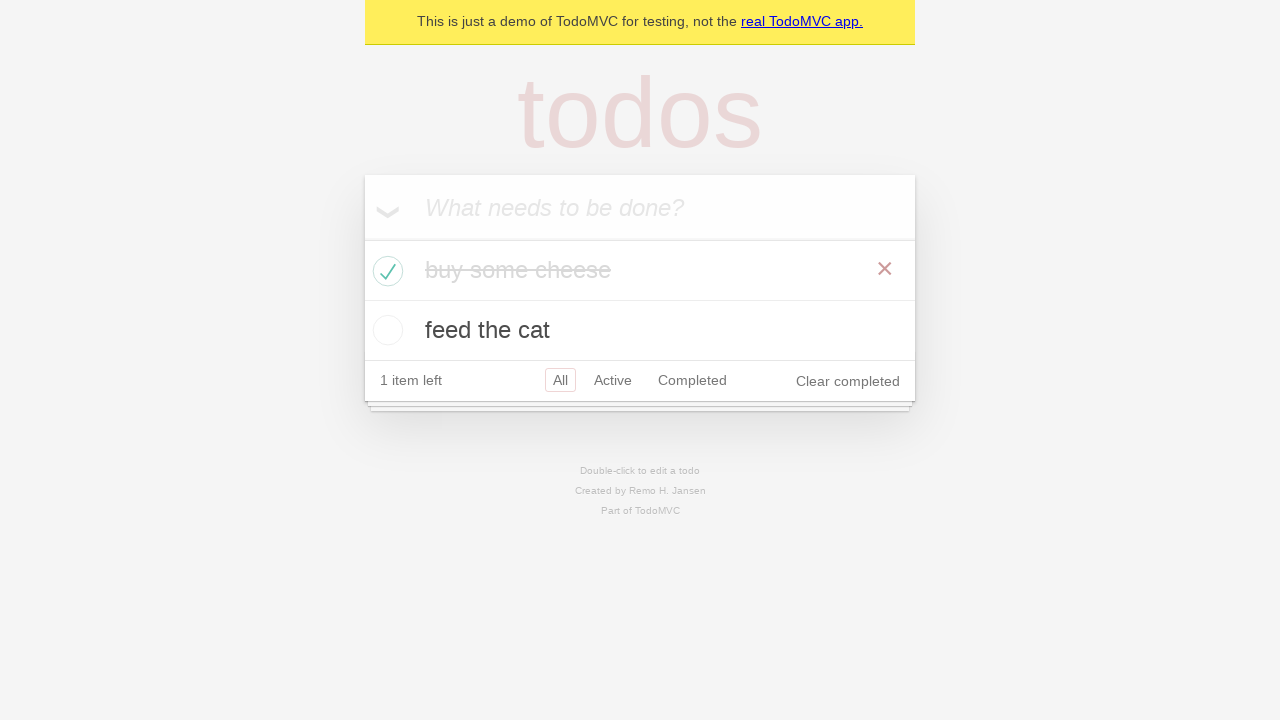

Waited for todo items to load after page reload
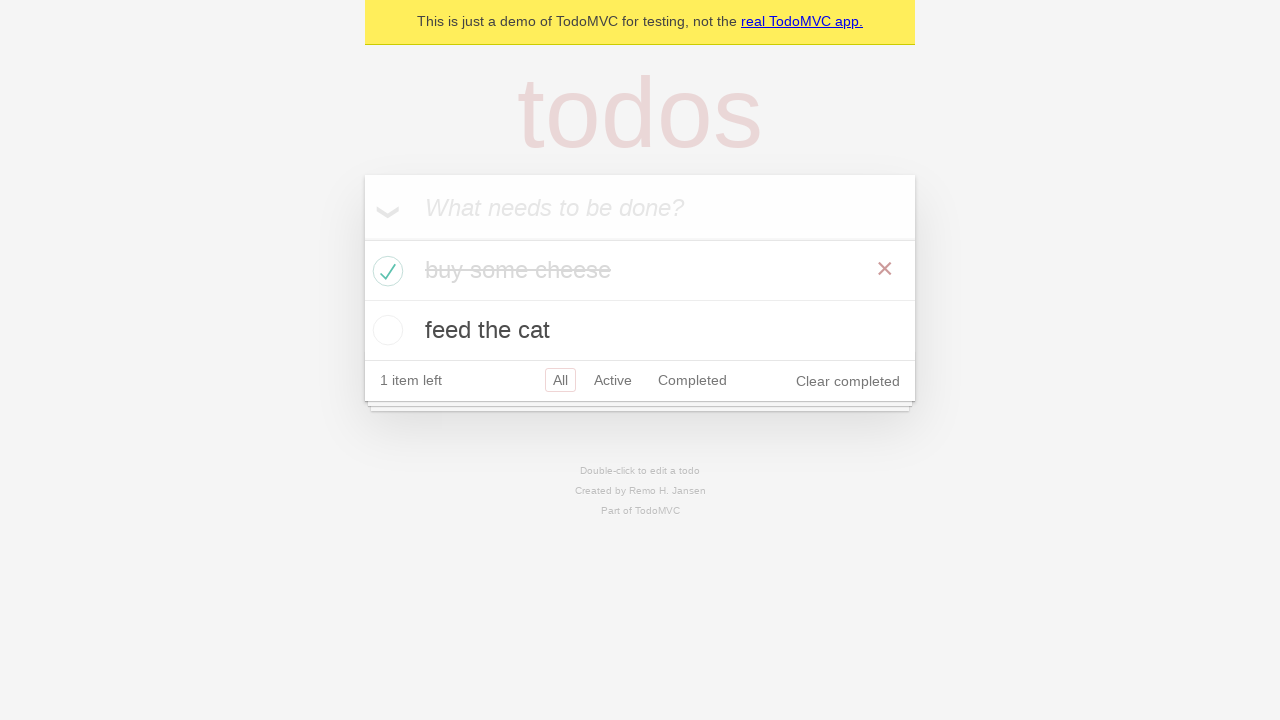

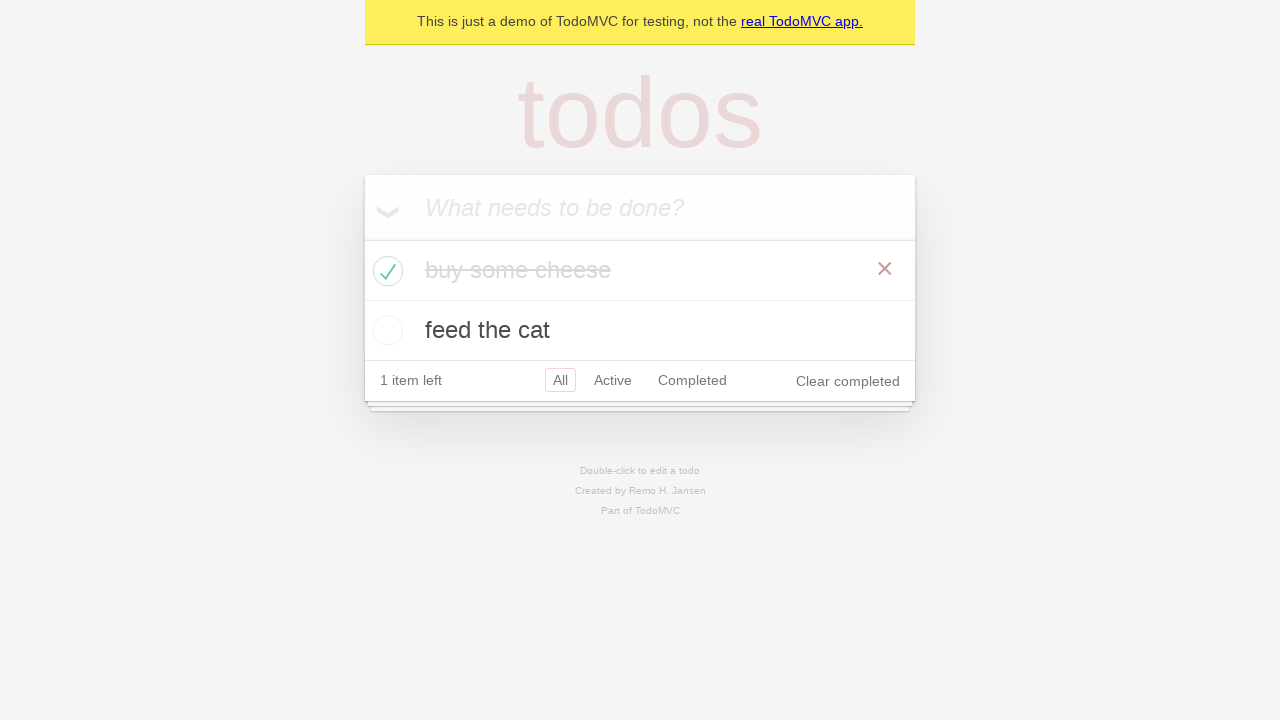